Tests checkbox selection and deselection functionality by toggling all car checkboxes on and off

Starting URL: https://www.letskodeit.com/practice

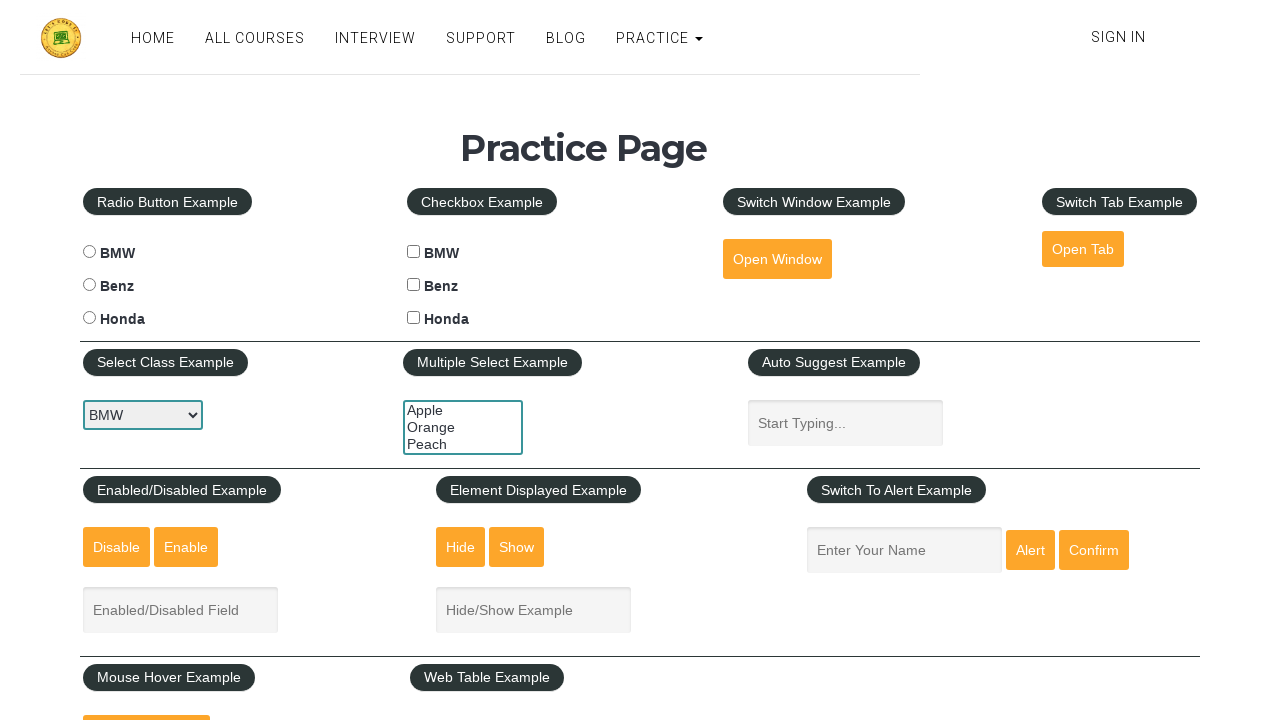

Navigated to practice page
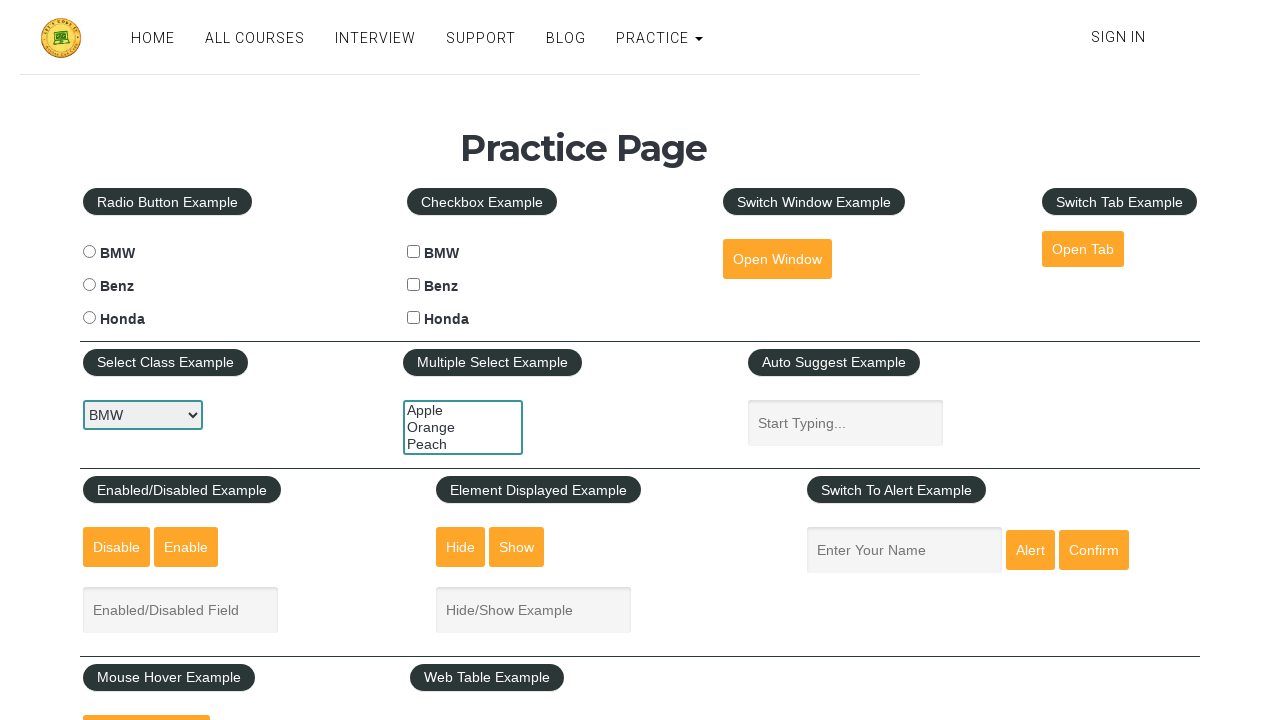

Located all car checkboxes on the page
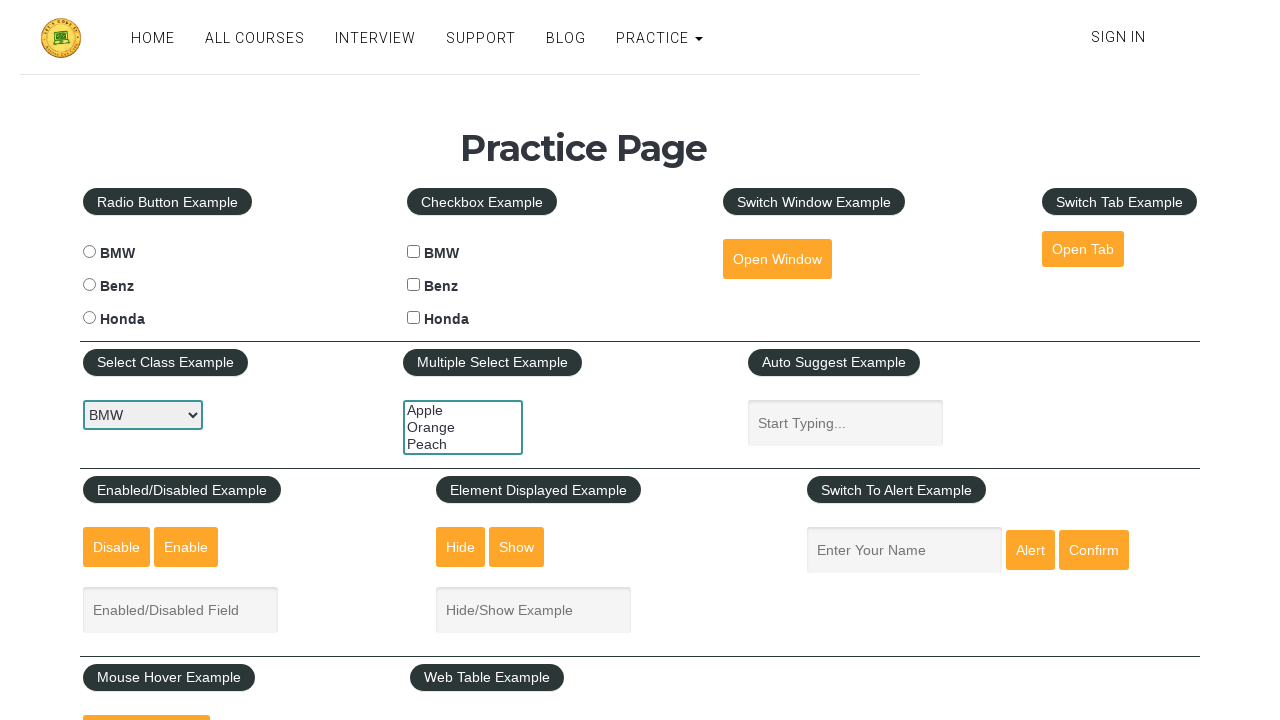

Toggled car checkbox on at (414, 252) on input[name='cars'][type='checkbox'] >> nth=0
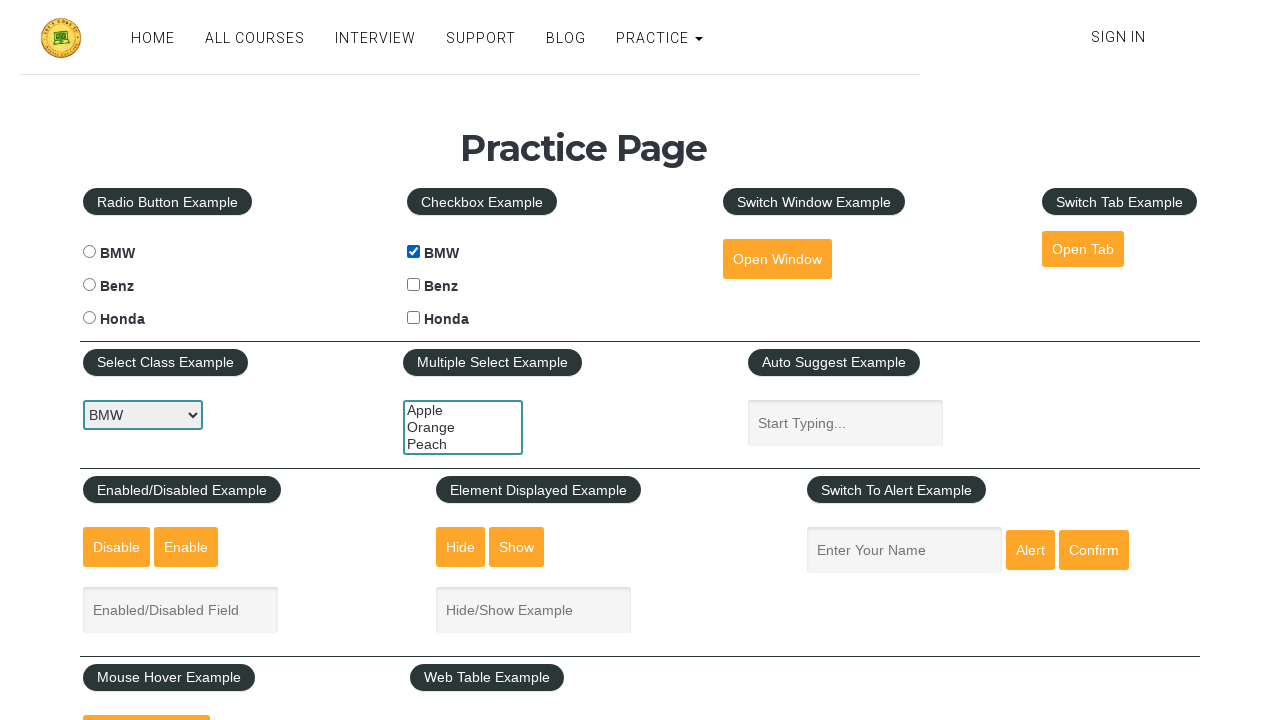

Waited 3 seconds before toggling checkbox off
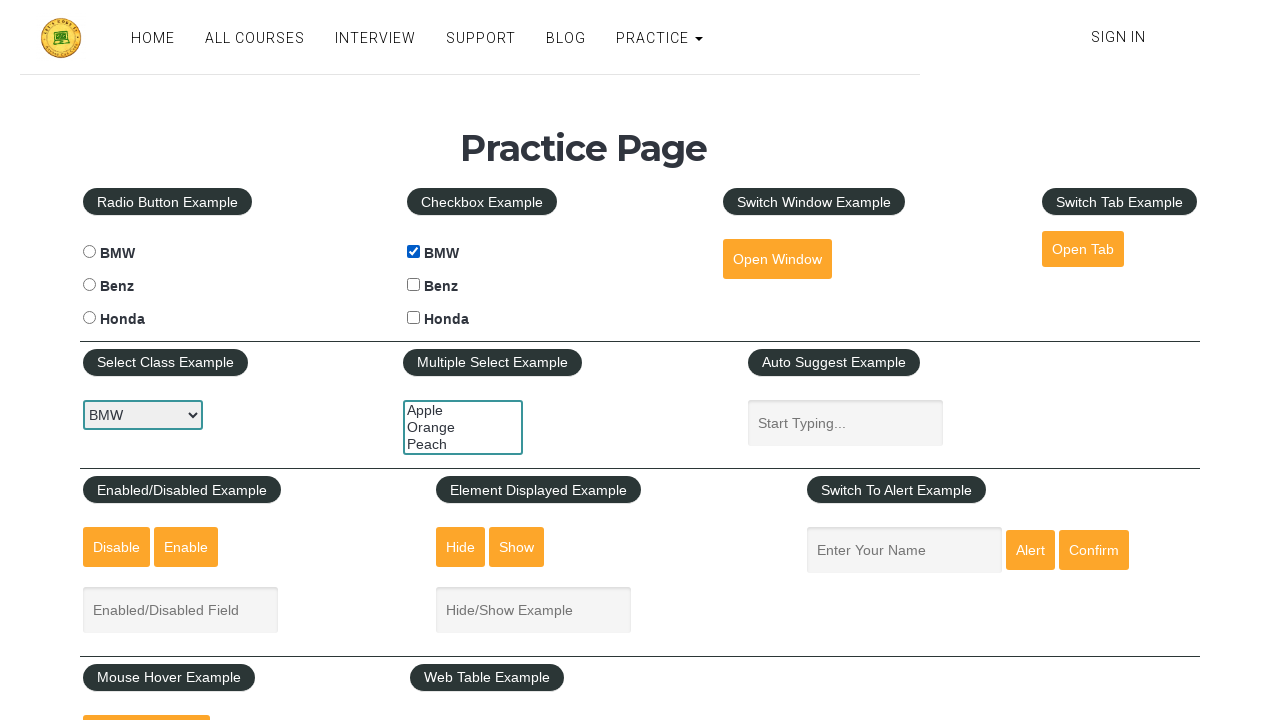

Toggled car checkbox off at (414, 252) on input[name='cars'][type='checkbox'] >> nth=0
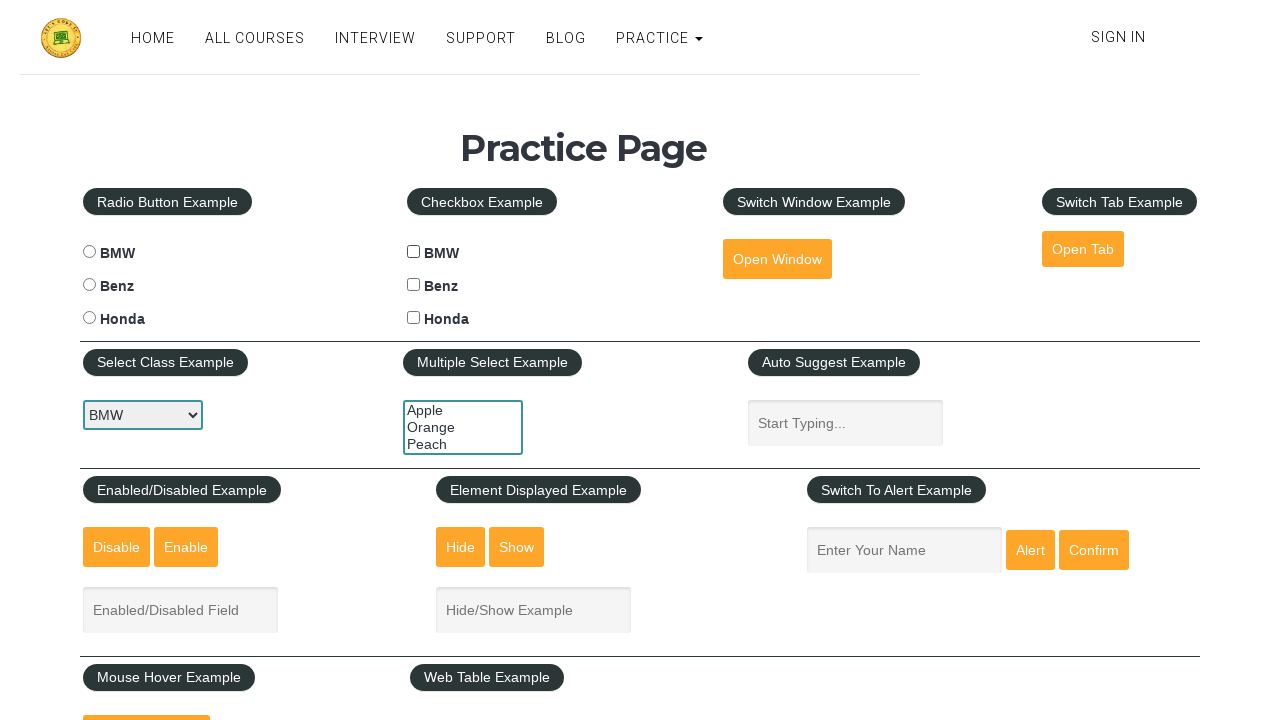

Toggled car checkbox on at (414, 285) on input[name='cars'][type='checkbox'] >> nth=1
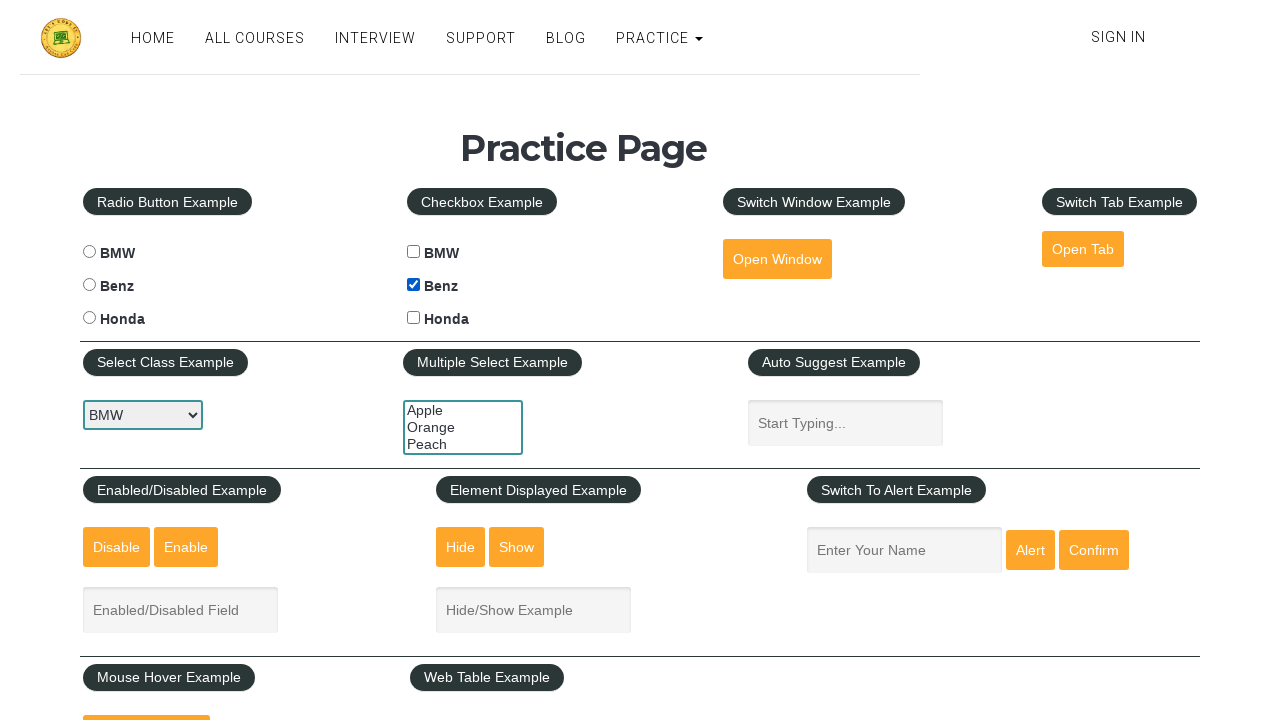

Waited 3 seconds before toggling checkbox off
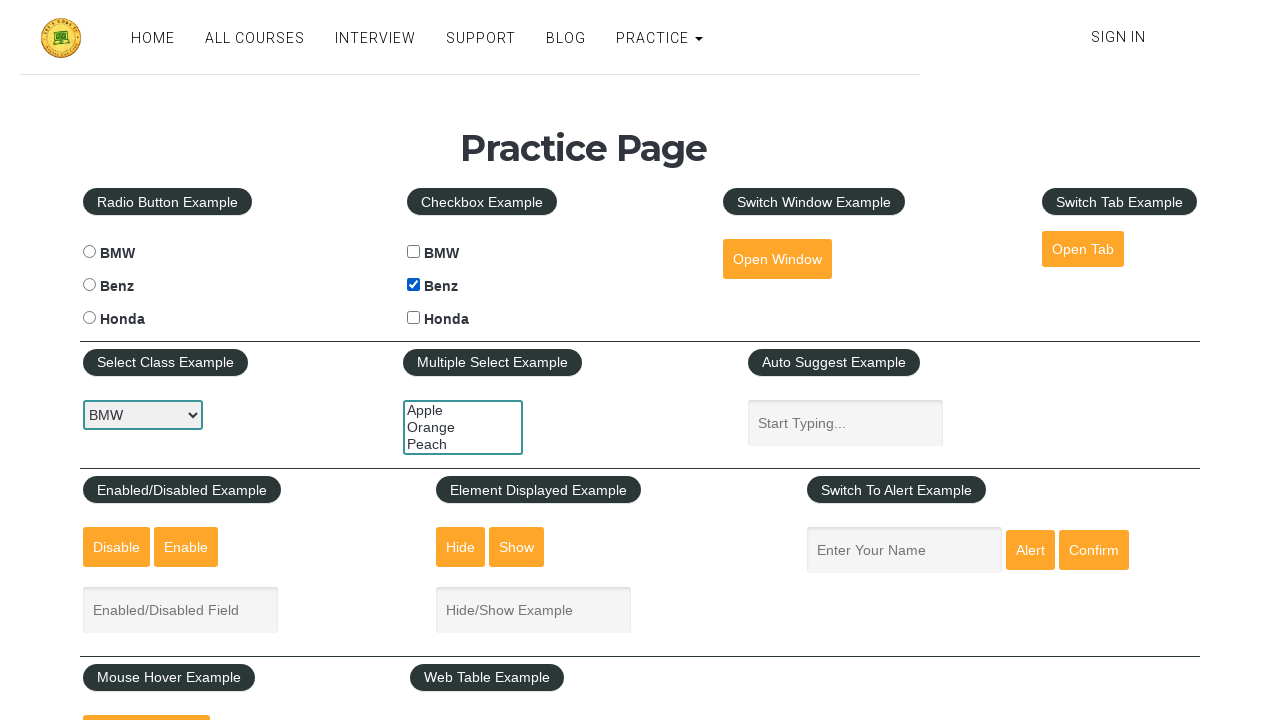

Toggled car checkbox off at (414, 285) on input[name='cars'][type='checkbox'] >> nth=1
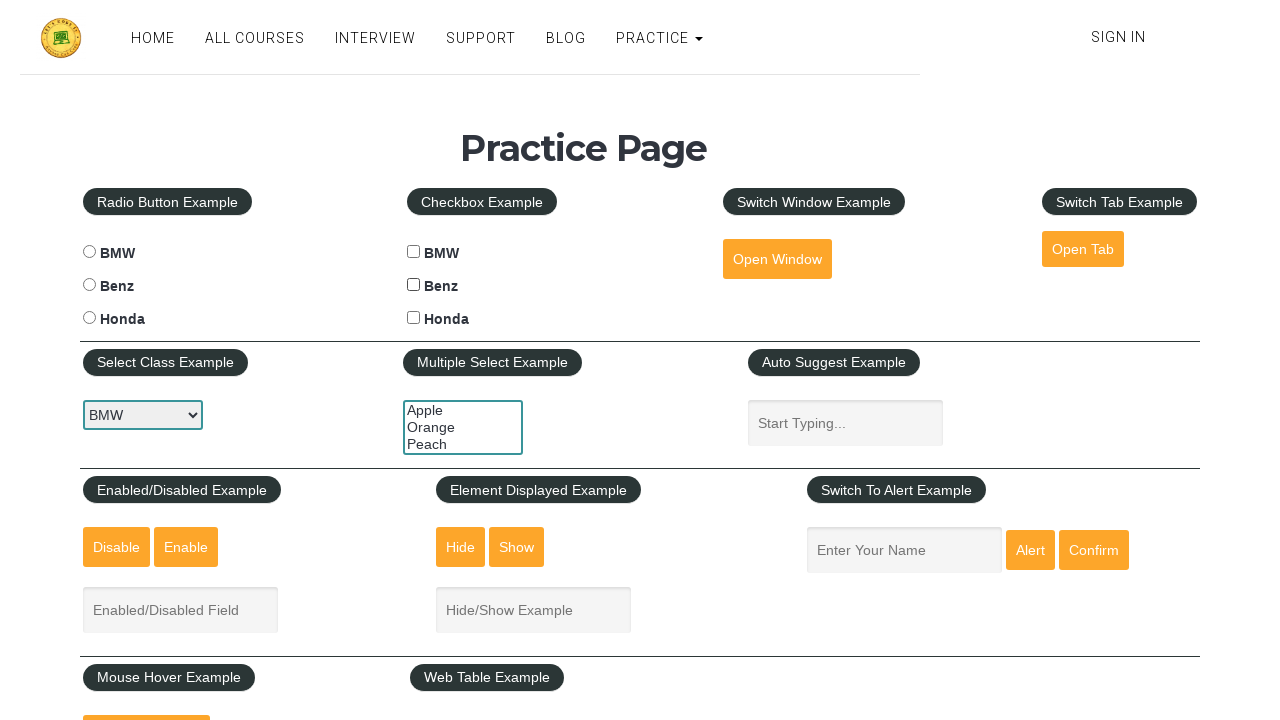

Toggled car checkbox on at (414, 318) on input[name='cars'][type='checkbox'] >> nth=2
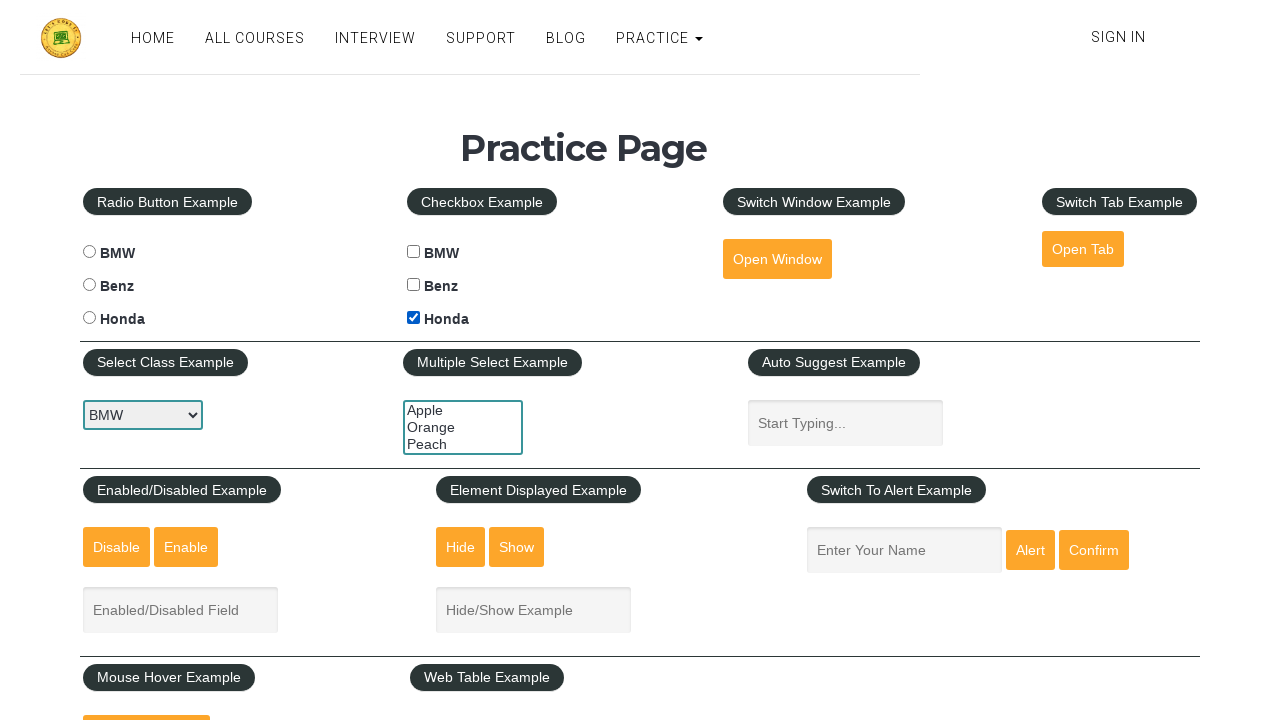

Waited 3 seconds before toggling checkbox off
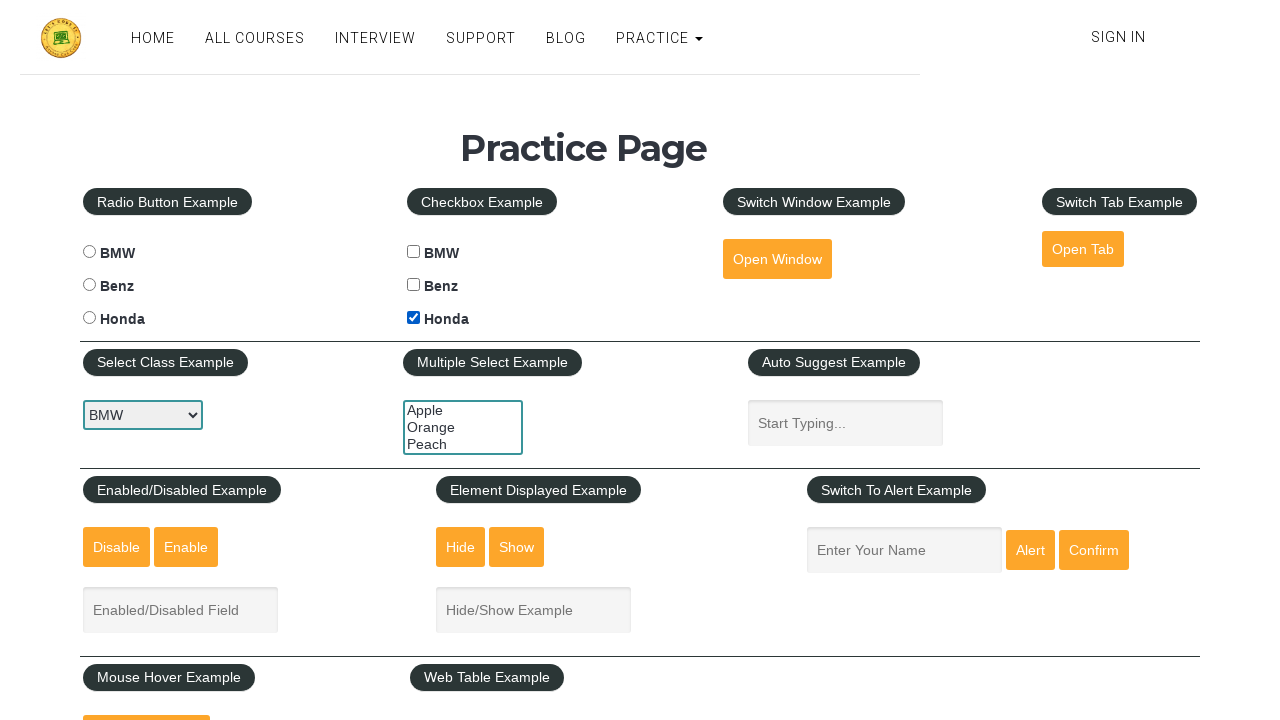

Toggled car checkbox off at (414, 318) on input[name='cars'][type='checkbox'] >> nth=2
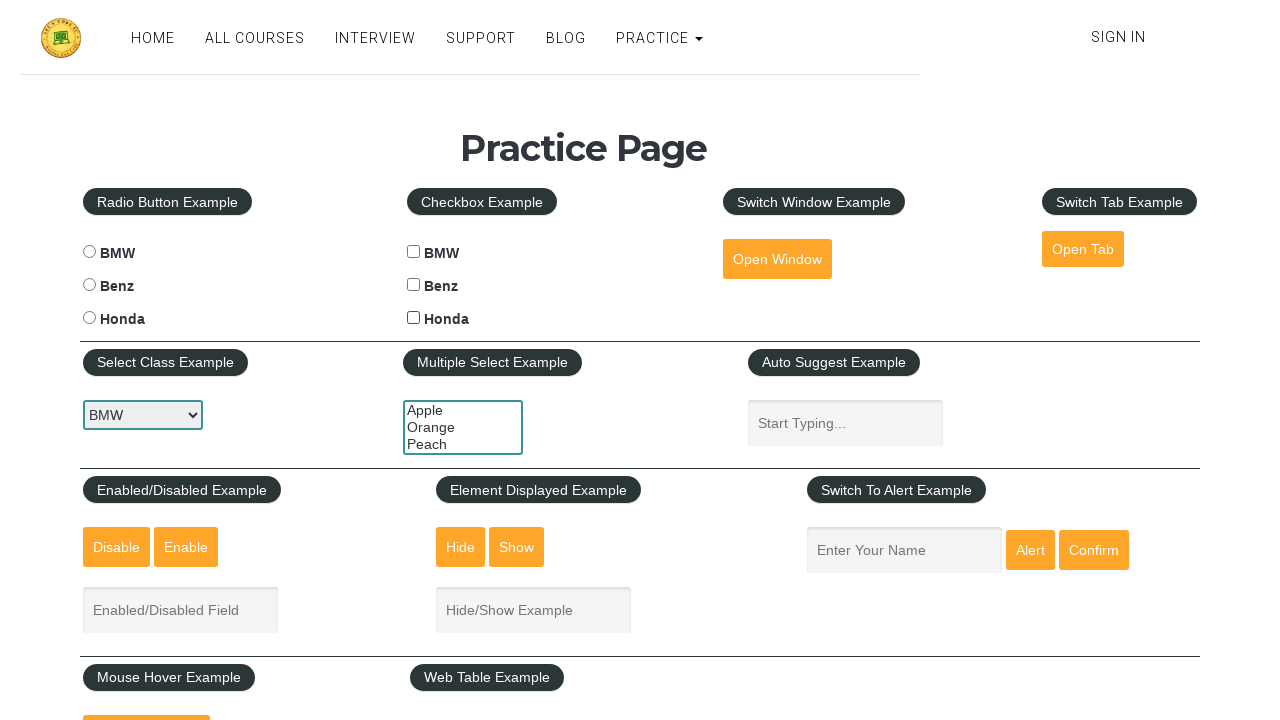

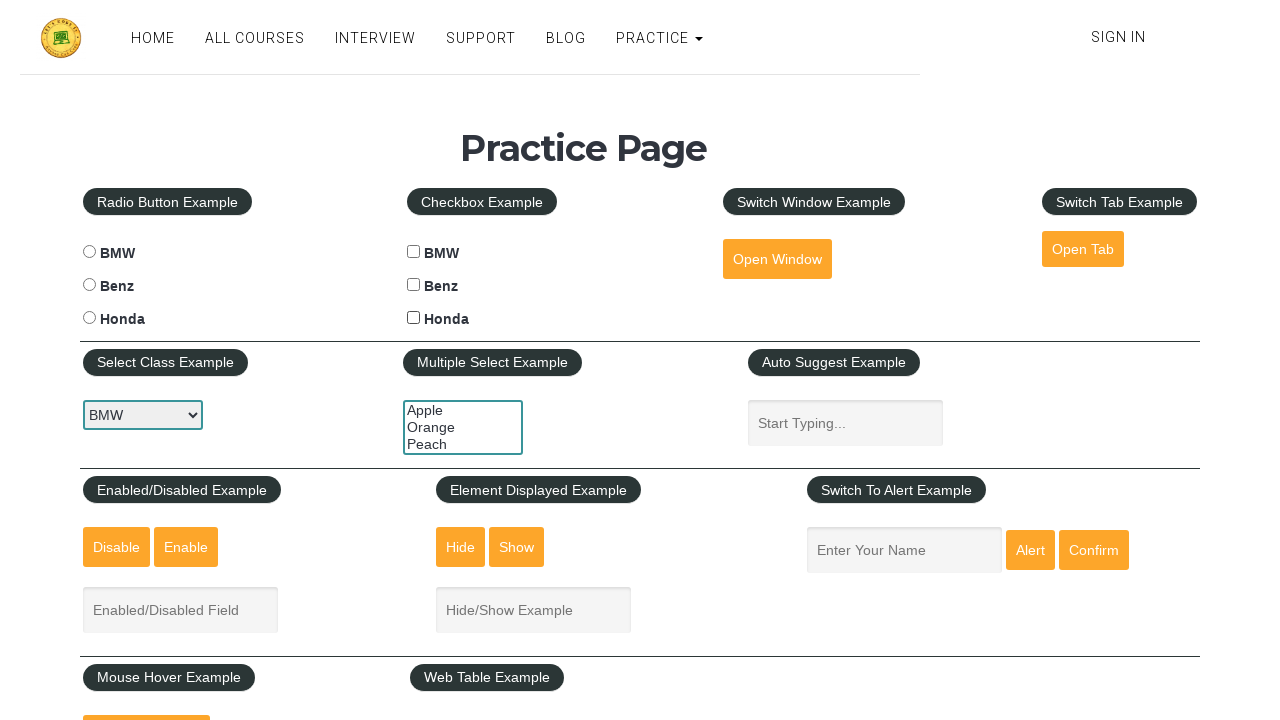